Opens the dropdown menu and clicks on "Dropdown link 2"

Starting URL: https://formy-project.herokuapp.com/buttons#

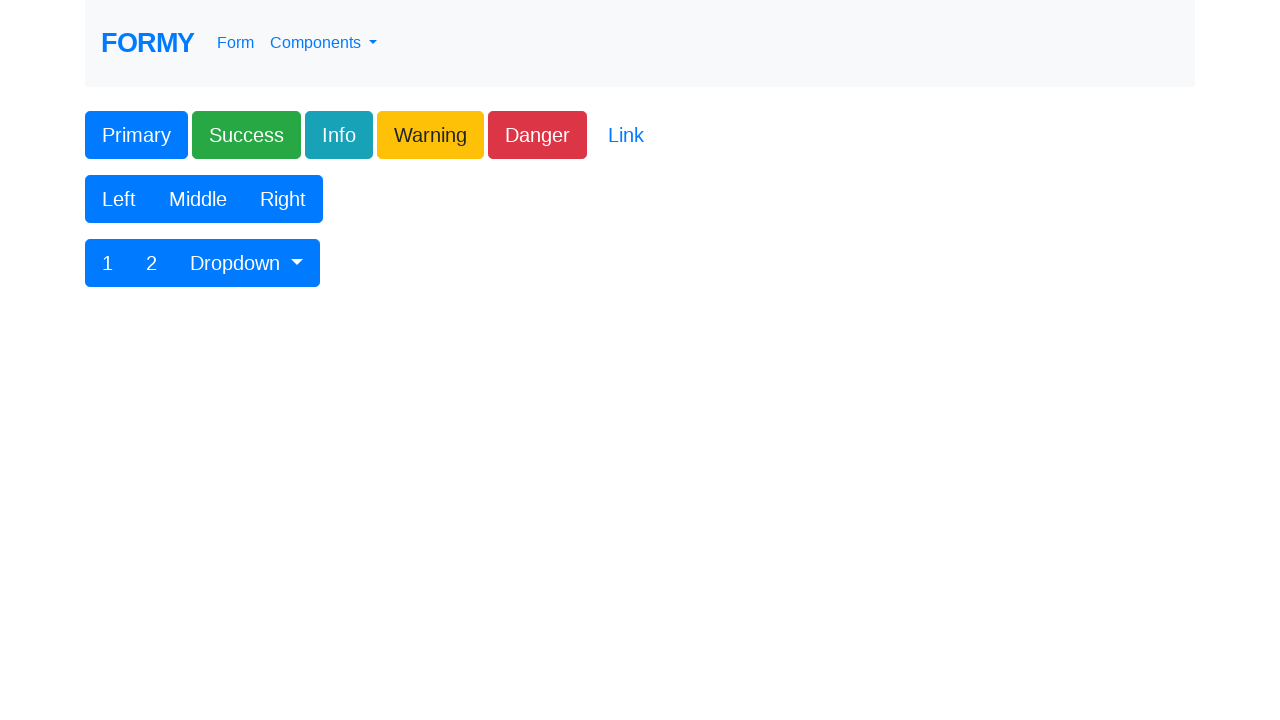

Clicked dropdown toggle button to open the menu at (247, 263) on #btnGroupDrop1
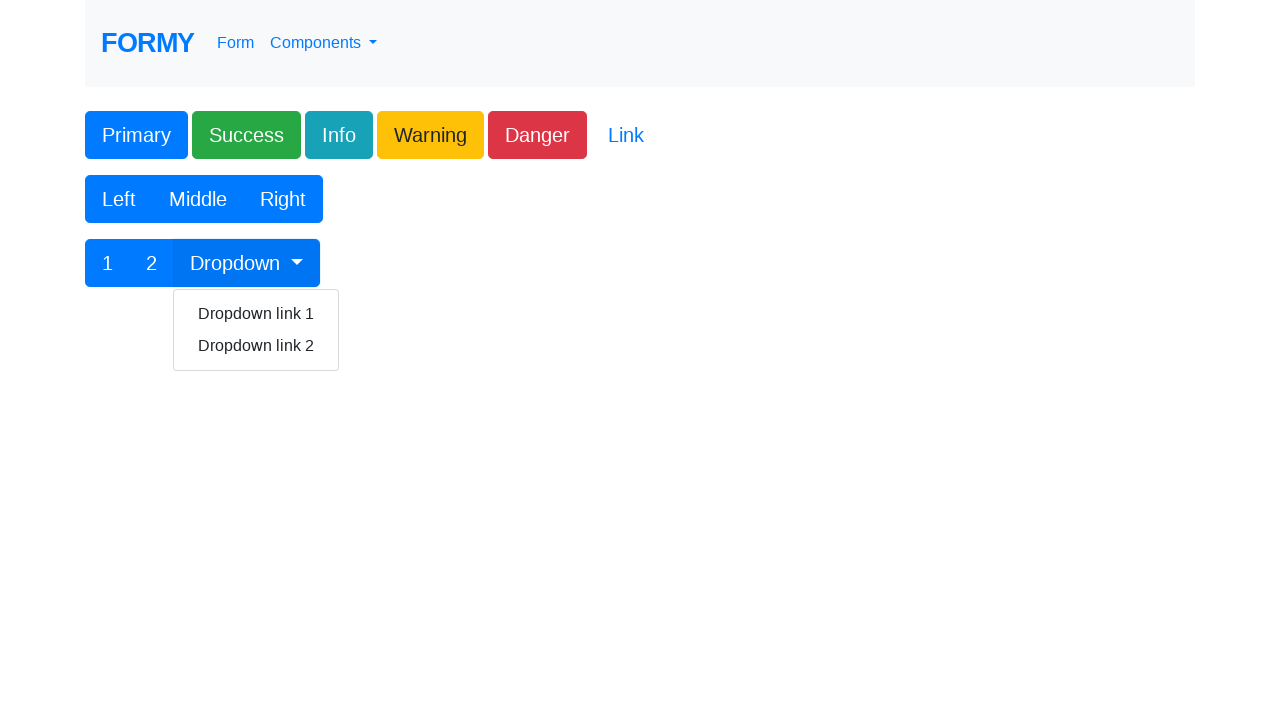

Clicked on 'Dropdown link 2' from the dropdown menu at (256, 346) on a:has-text('Dropdown link 2')
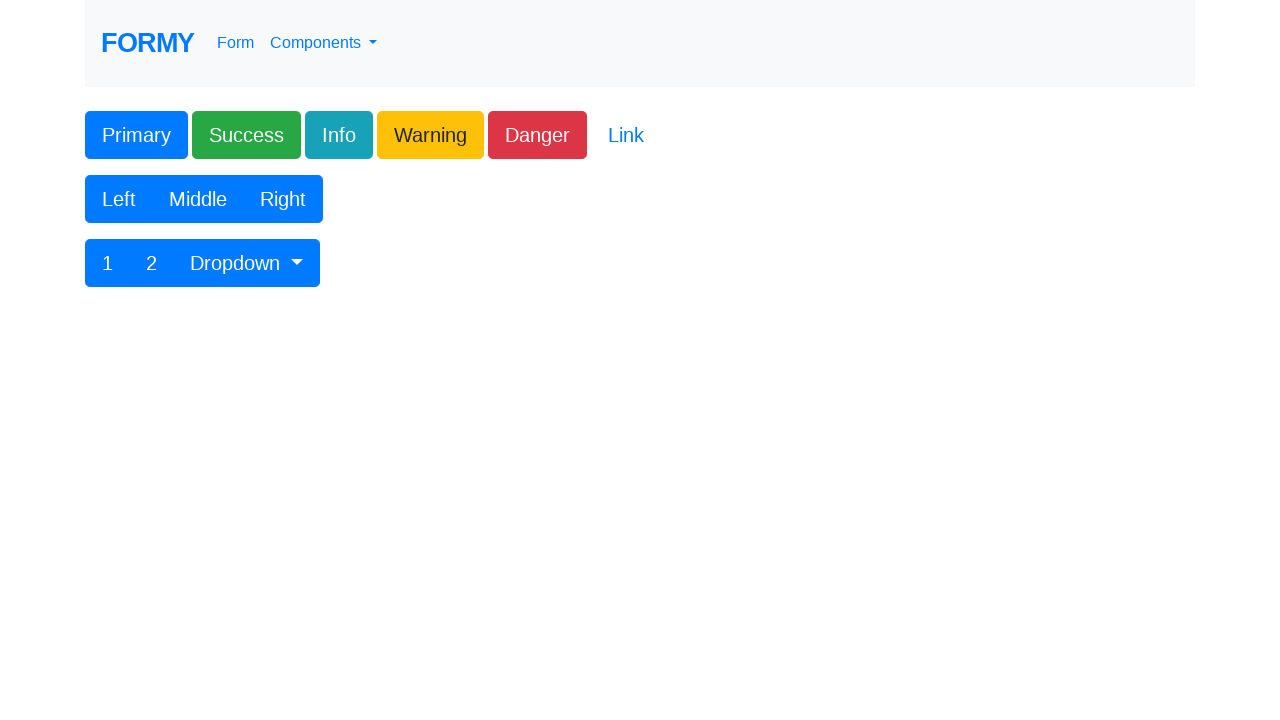

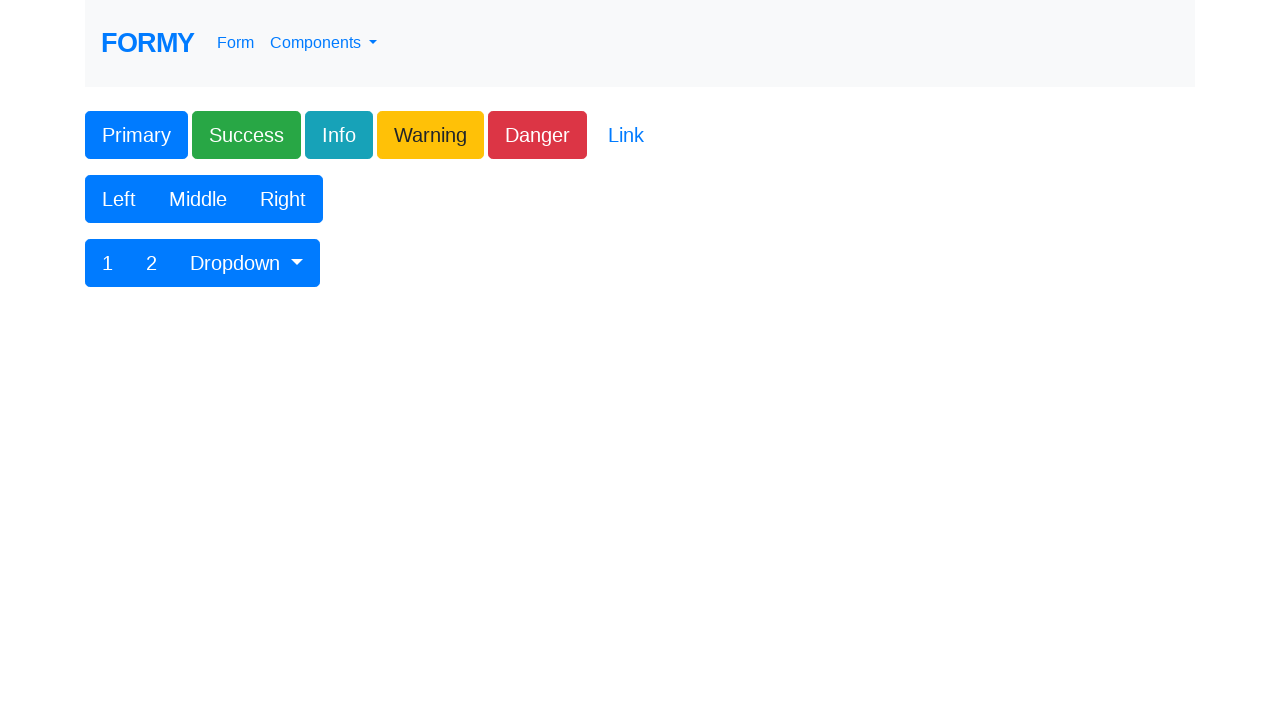